Tests a more resilient approach to working with multiple windows by storing the first window handle before clicking, then finding the new window by comparing handles, and switching between them to verify correct focus.

Starting URL: http://the-internet.herokuapp.com/windows

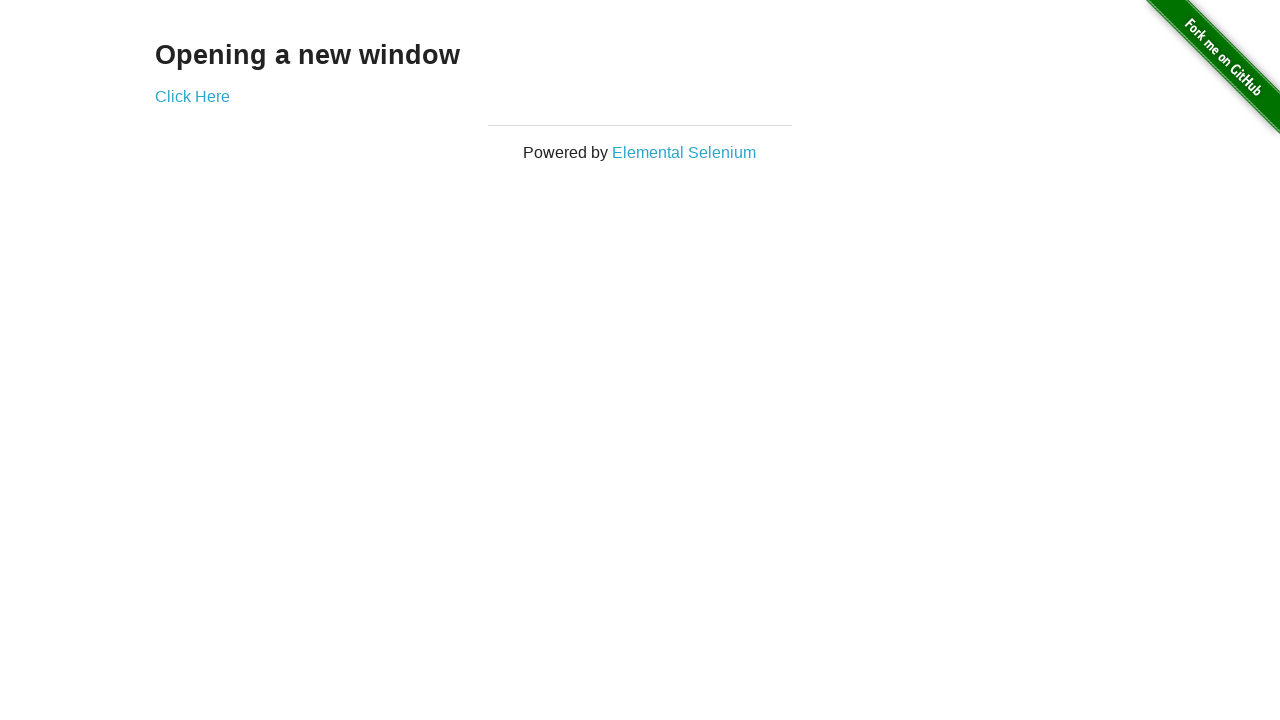

Stored reference to the first page/window
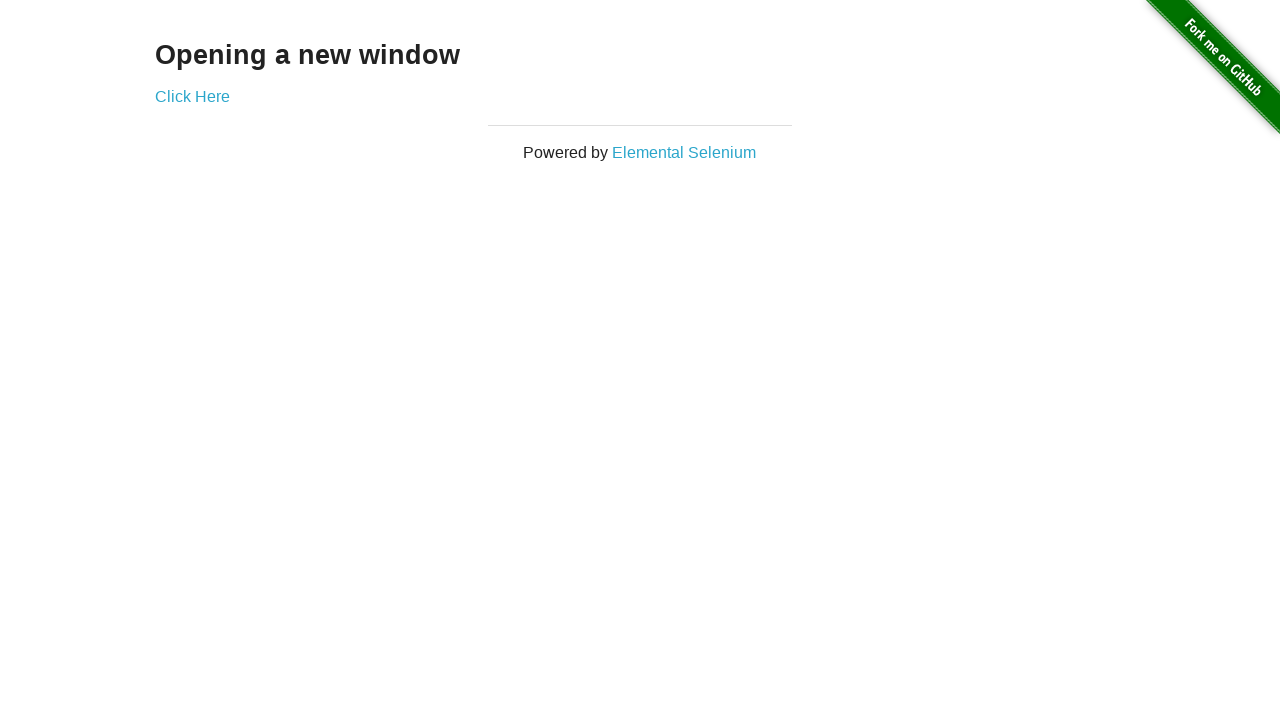

Clicked the link to open a new window at (192, 96) on .example a
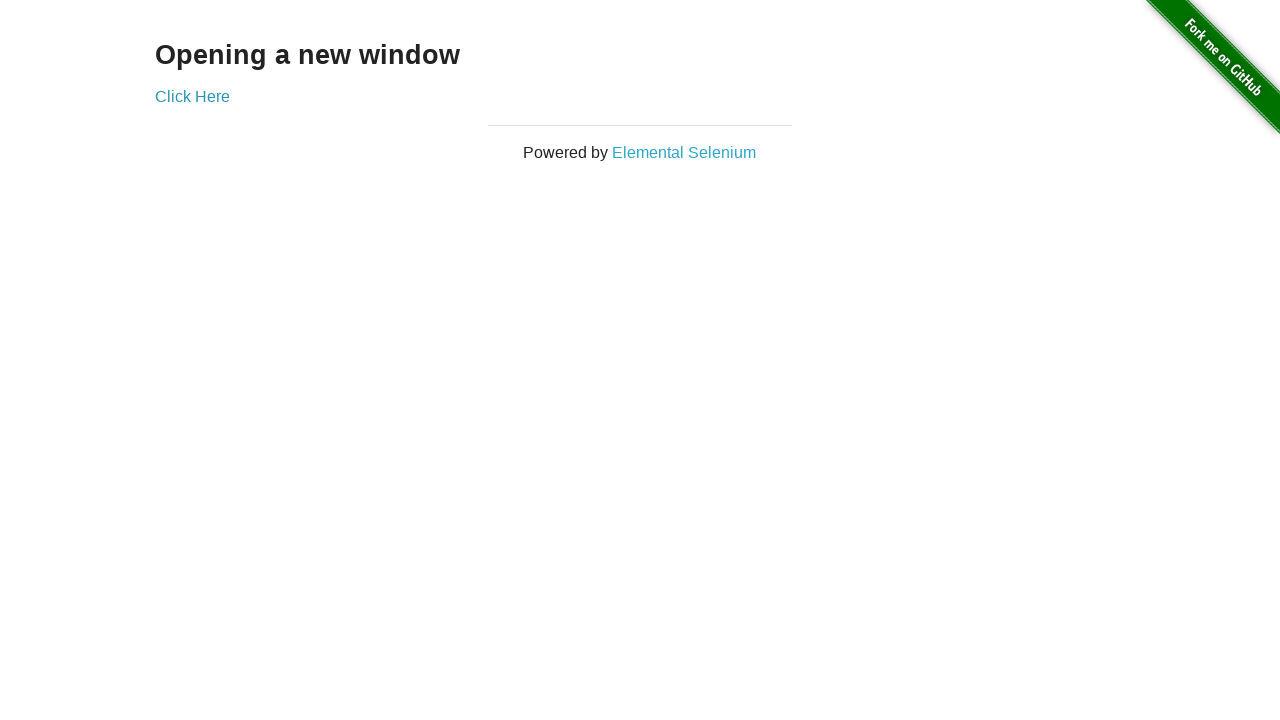

Waited for new window to open
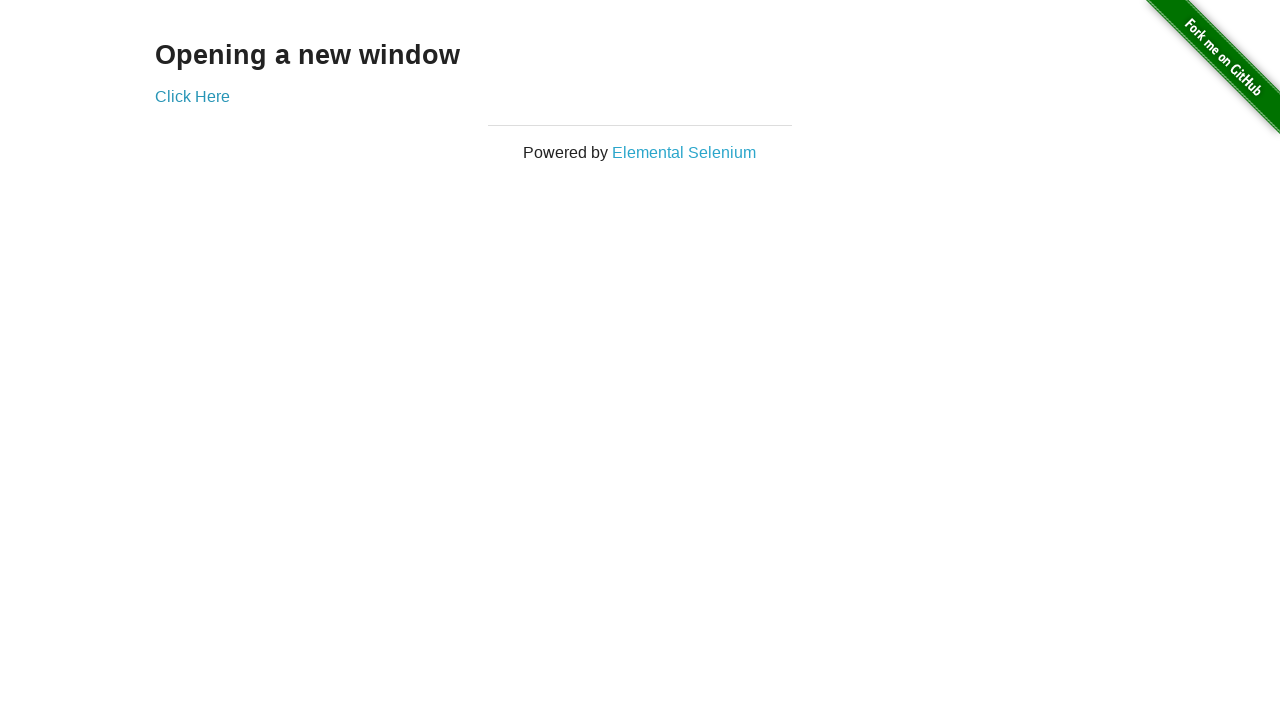

Located the new page by comparing window handles
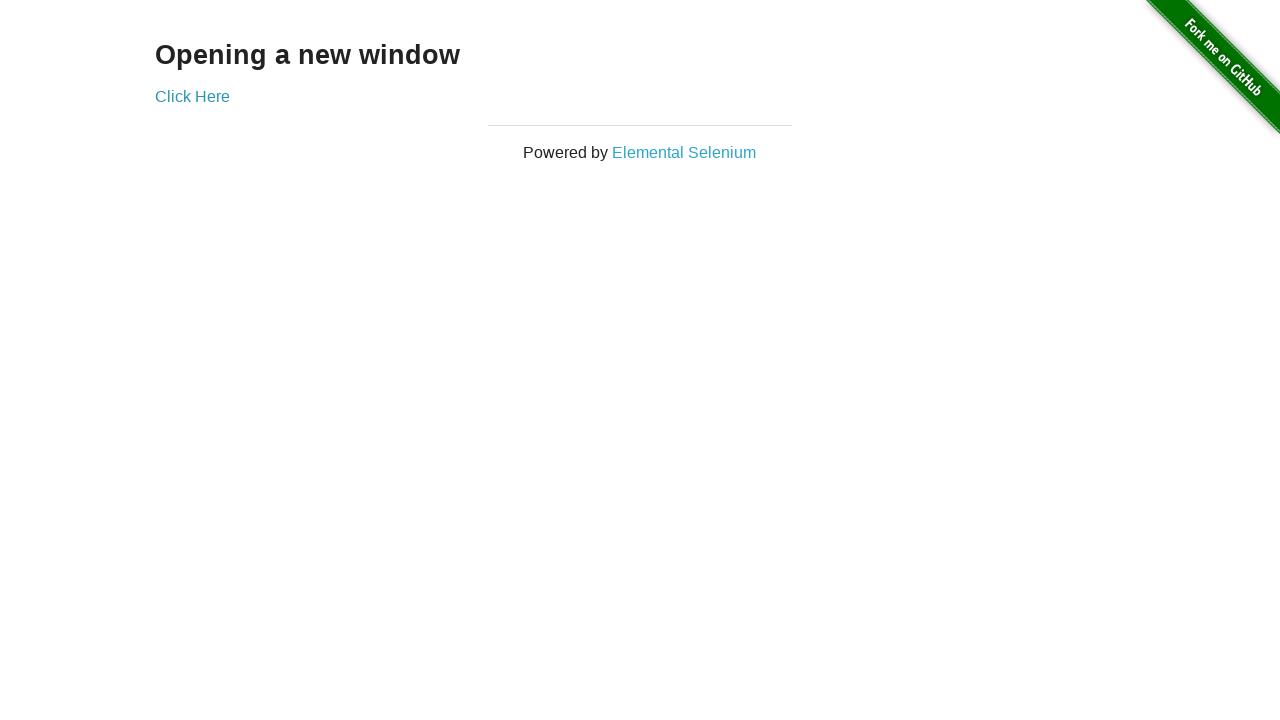

Switched focus to the first window
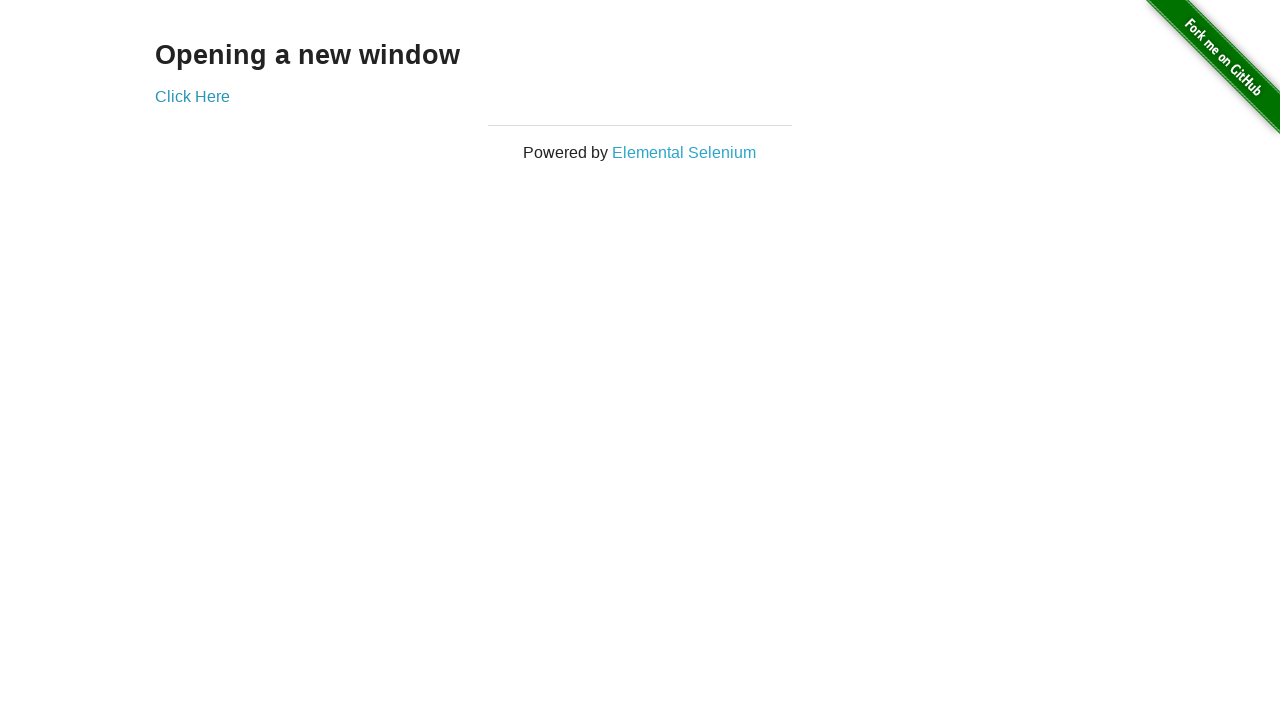

Verified that first window title is not 'New Window'
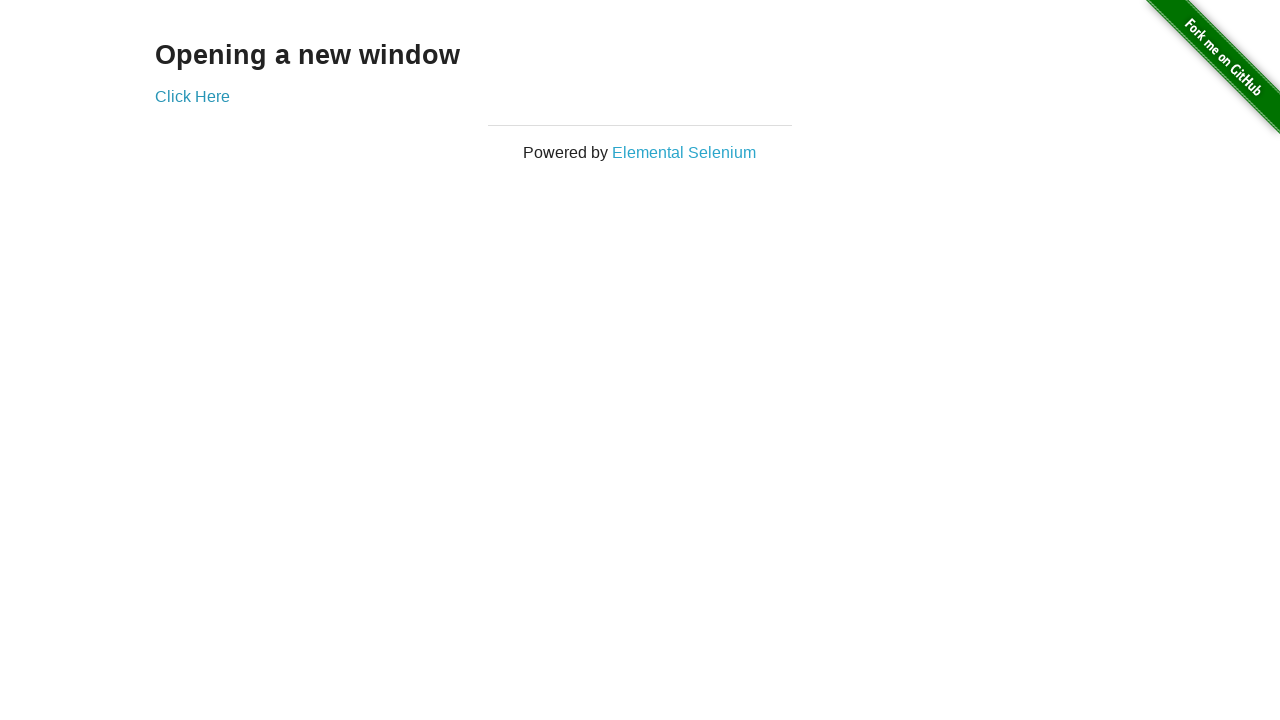

Switched focus to the new window
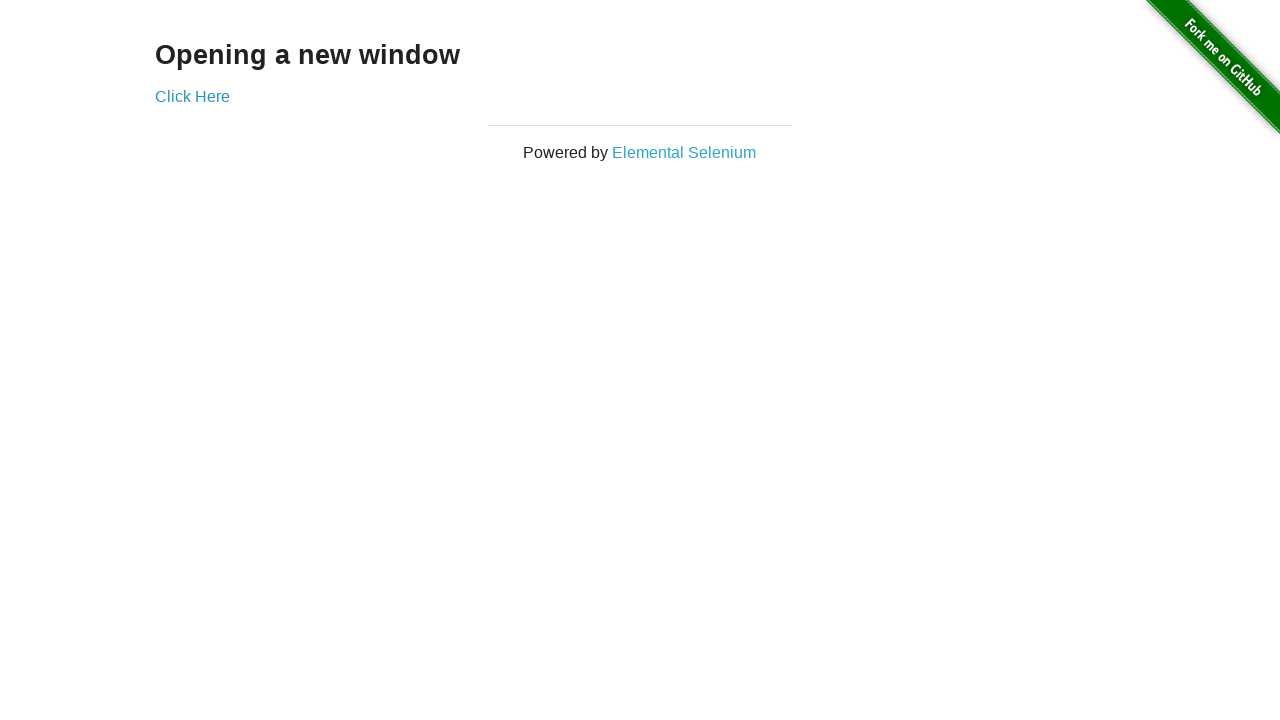

Waited for new window to fully load
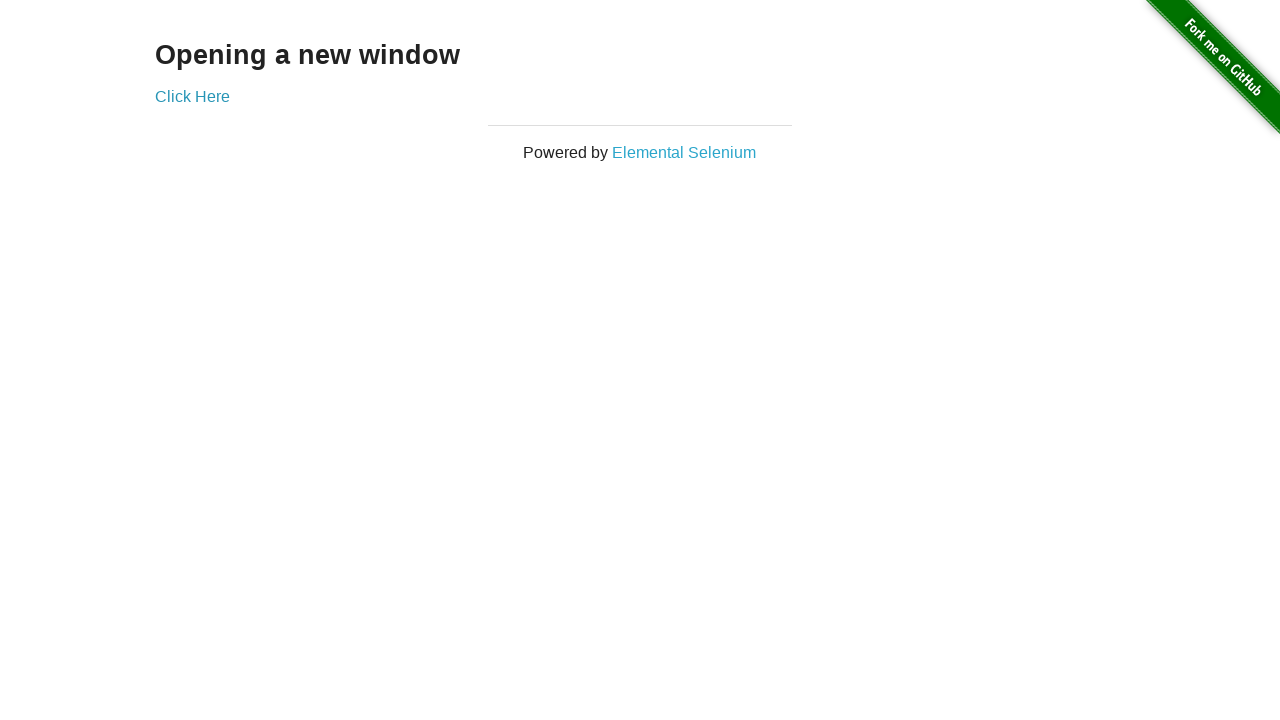

Verified that new window title is 'New Window'
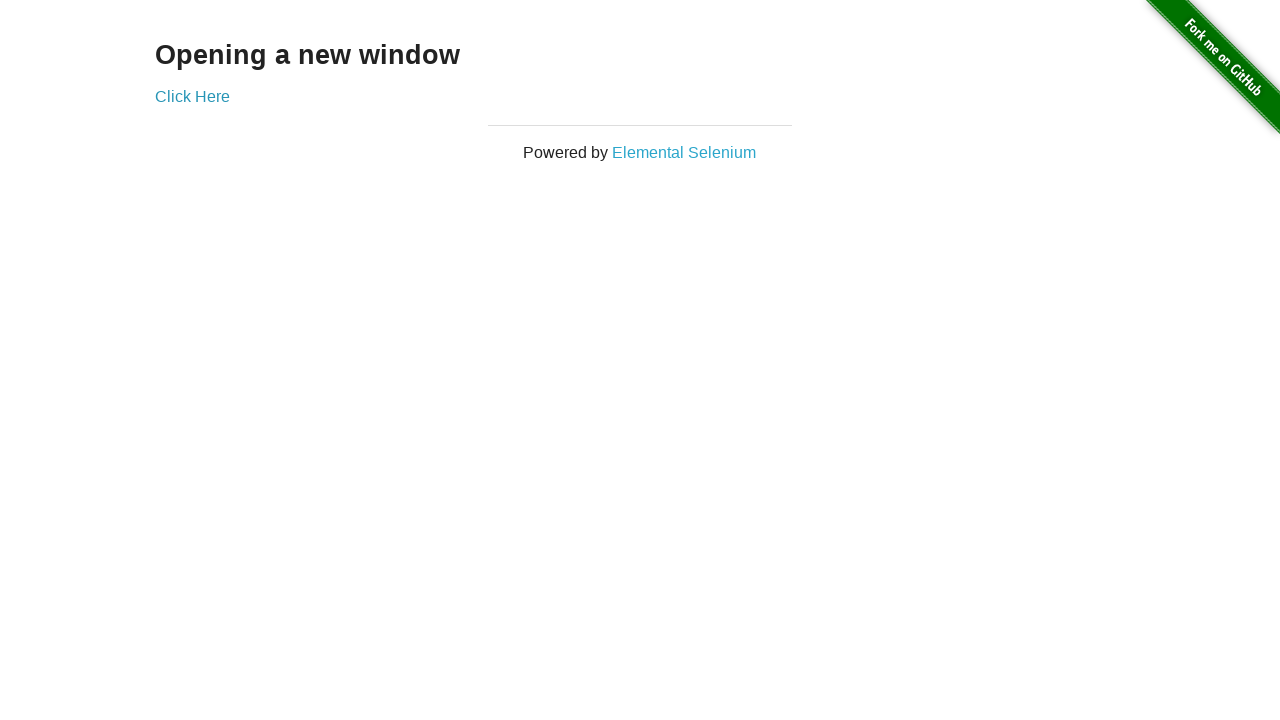

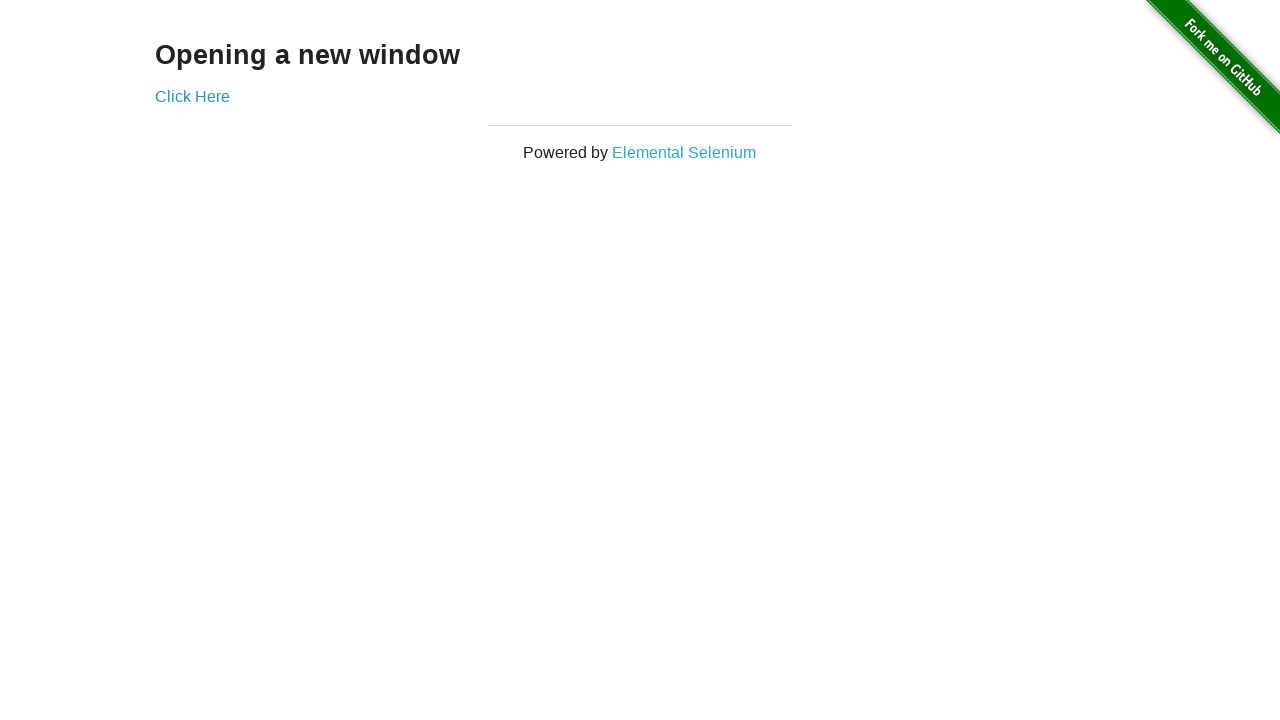